Tests radio button component functionality on the iView UI Plus documentation page by clicking on different radio button options to verify their interactivity.

Starting URL: https://iviewui.com/view-ui-plus/component/form/radio

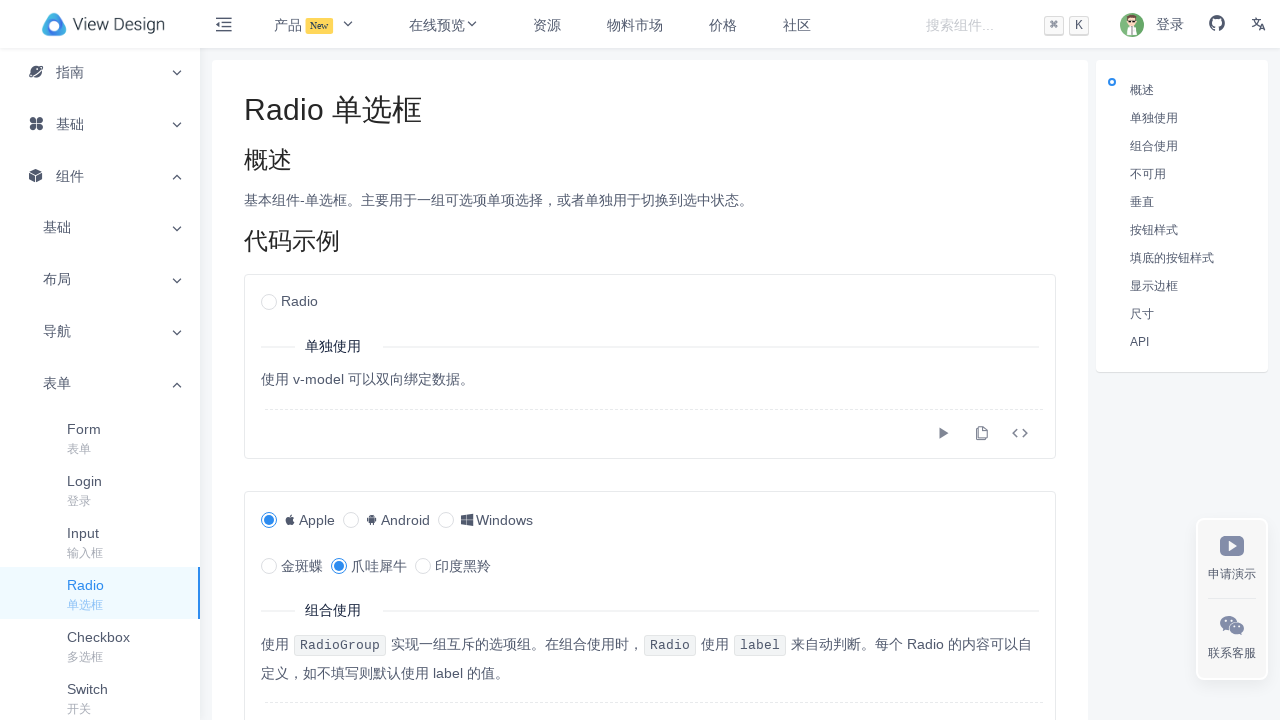

Waited for radio button group to load
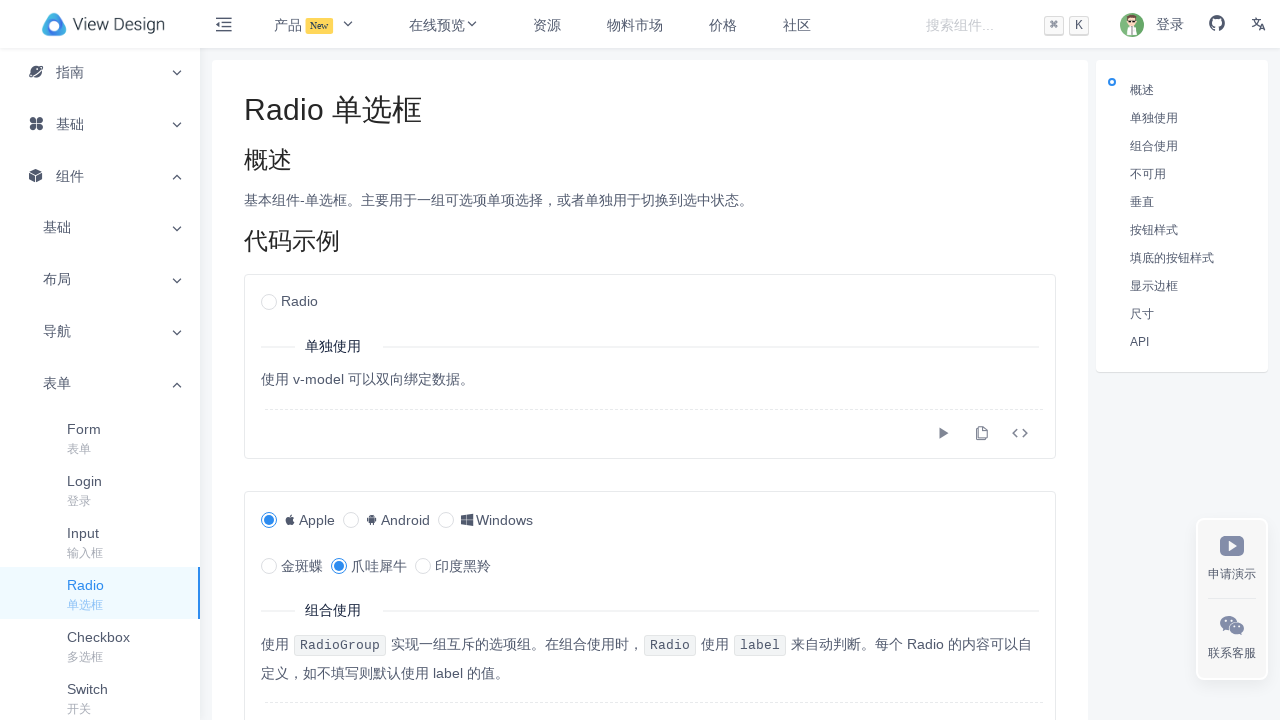

Clicked the third radio button option in the first radio group at (453, 566) on xpath=/html/body/div[1]/div/div[1]/div[2]/div[2]/div/div[2]/div/article/div/div/
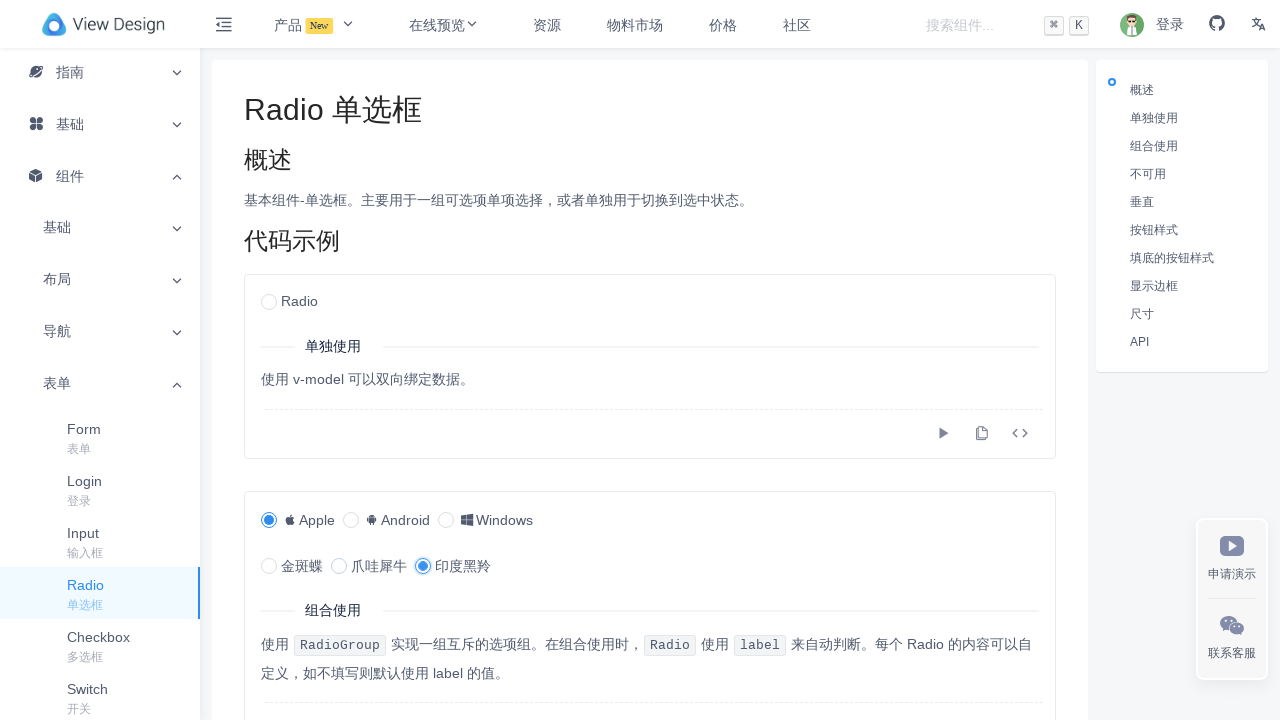

Waited 1 second for interaction to complete
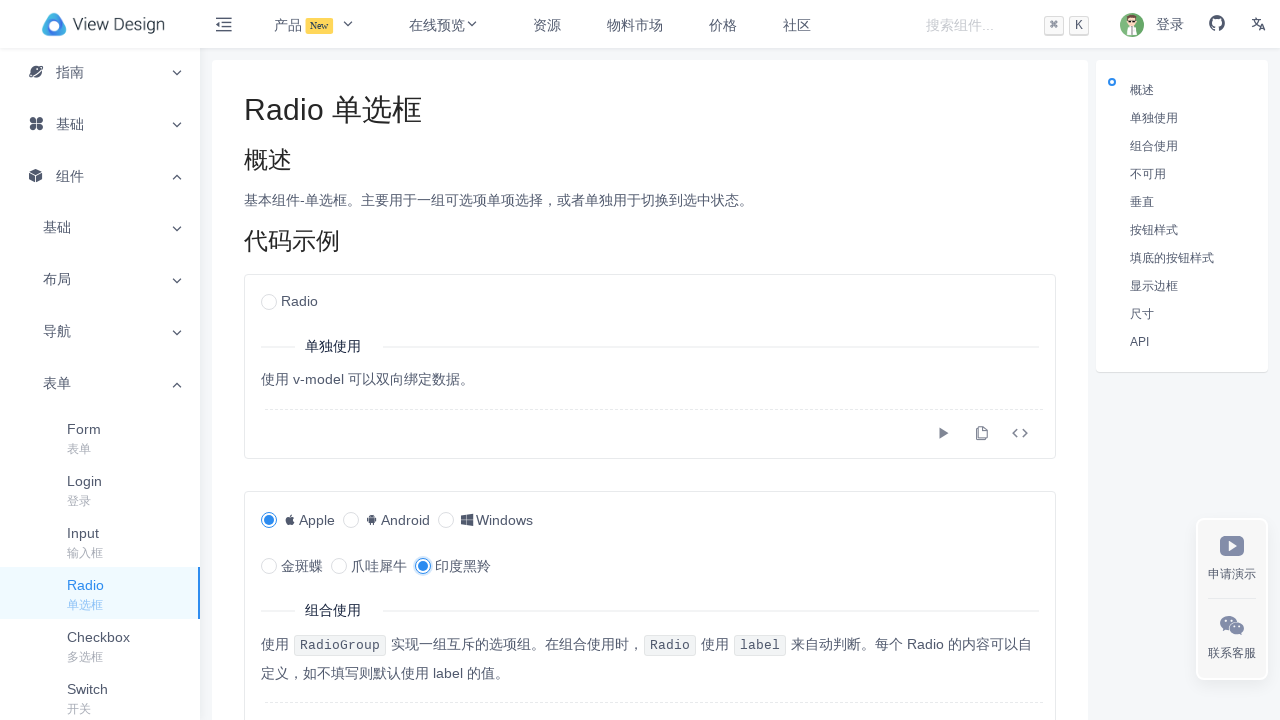

Clicked another radio button option at (504, 520) on xpath=/html/body/div[1]/div/div[1]/div[2]/div[2]/div/div[2]/div/article/div/div/
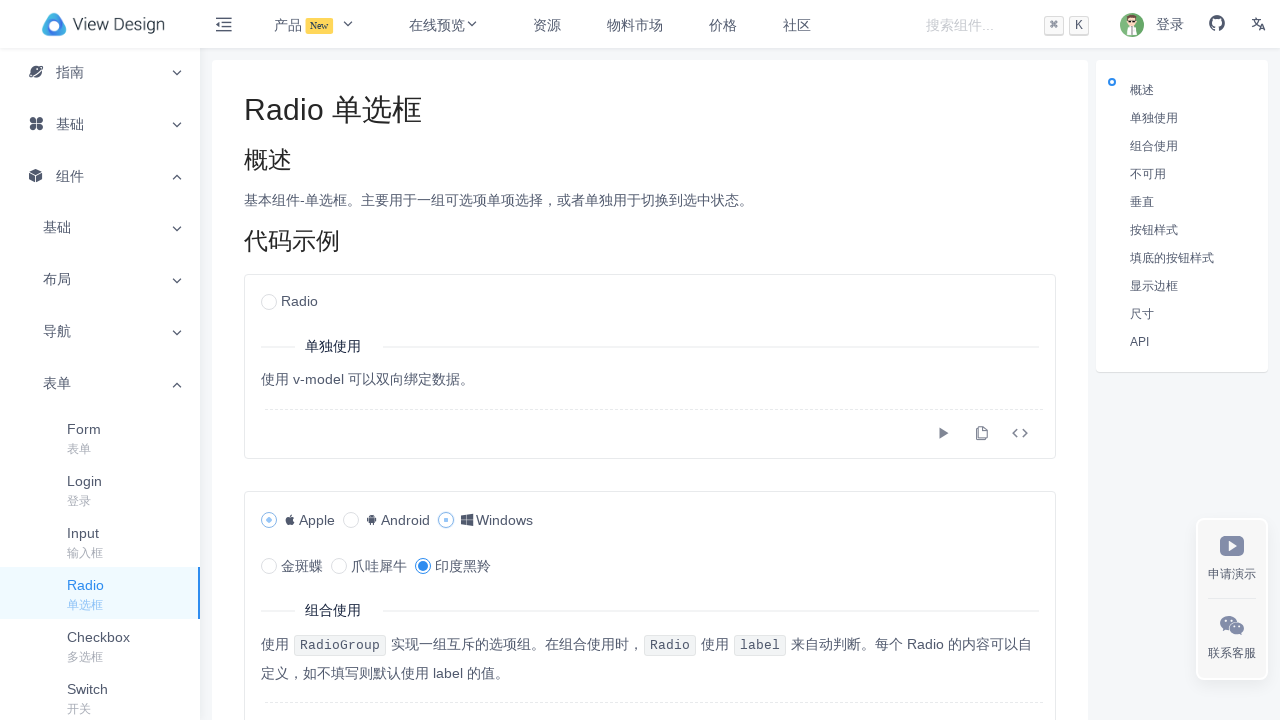

Waited 1 second to observe the radio button state change
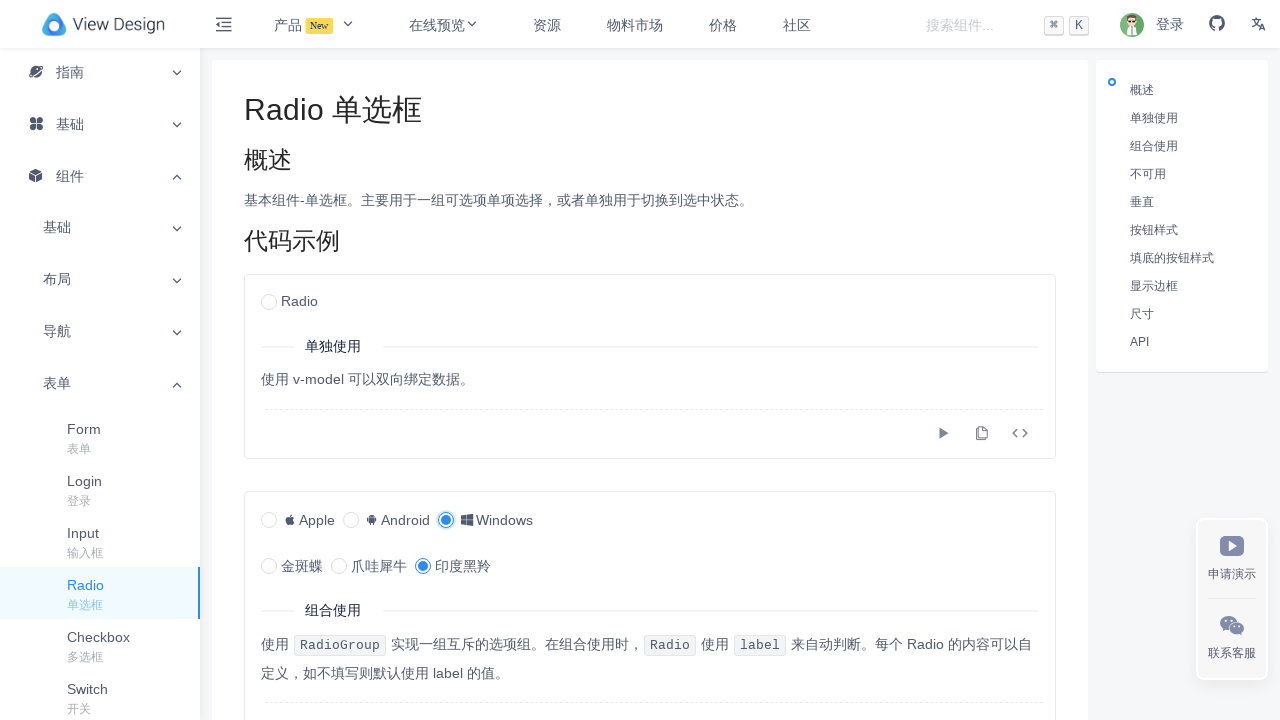

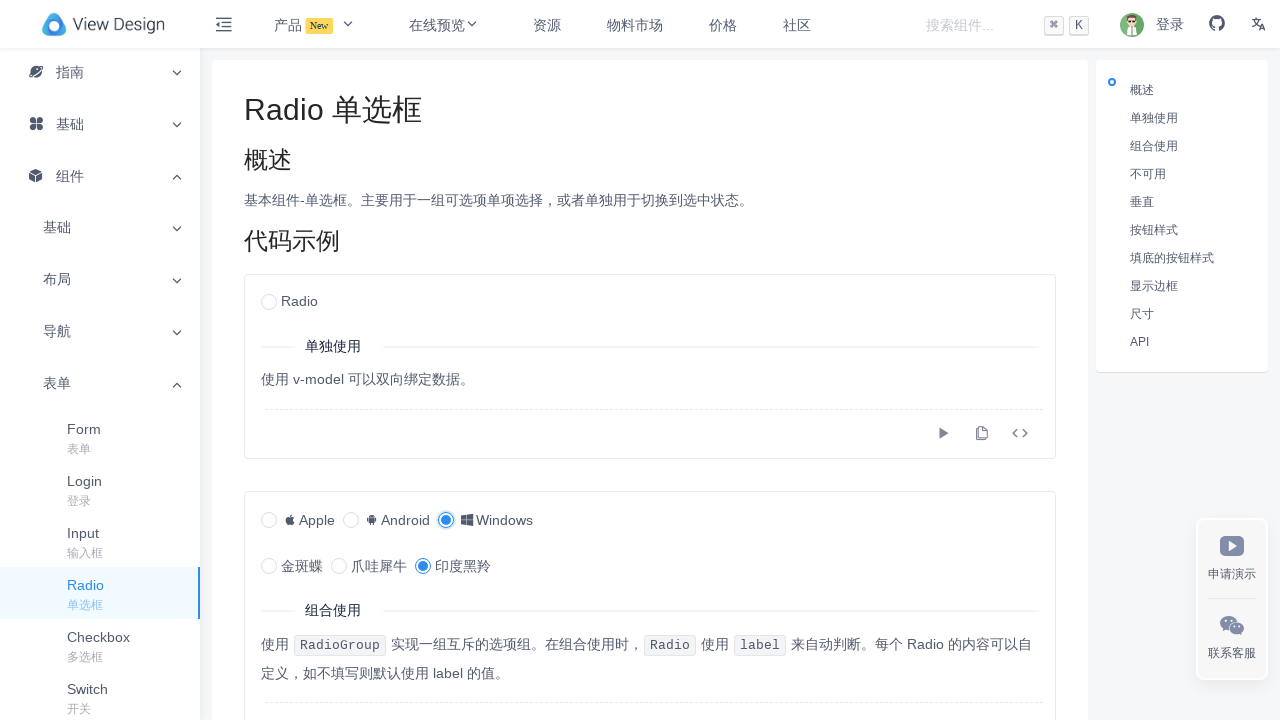